Tests adding todo items to the list by filling the input field and pressing Enter for multiple items

Starting URL: https://demo.playwright.dev/todomvc

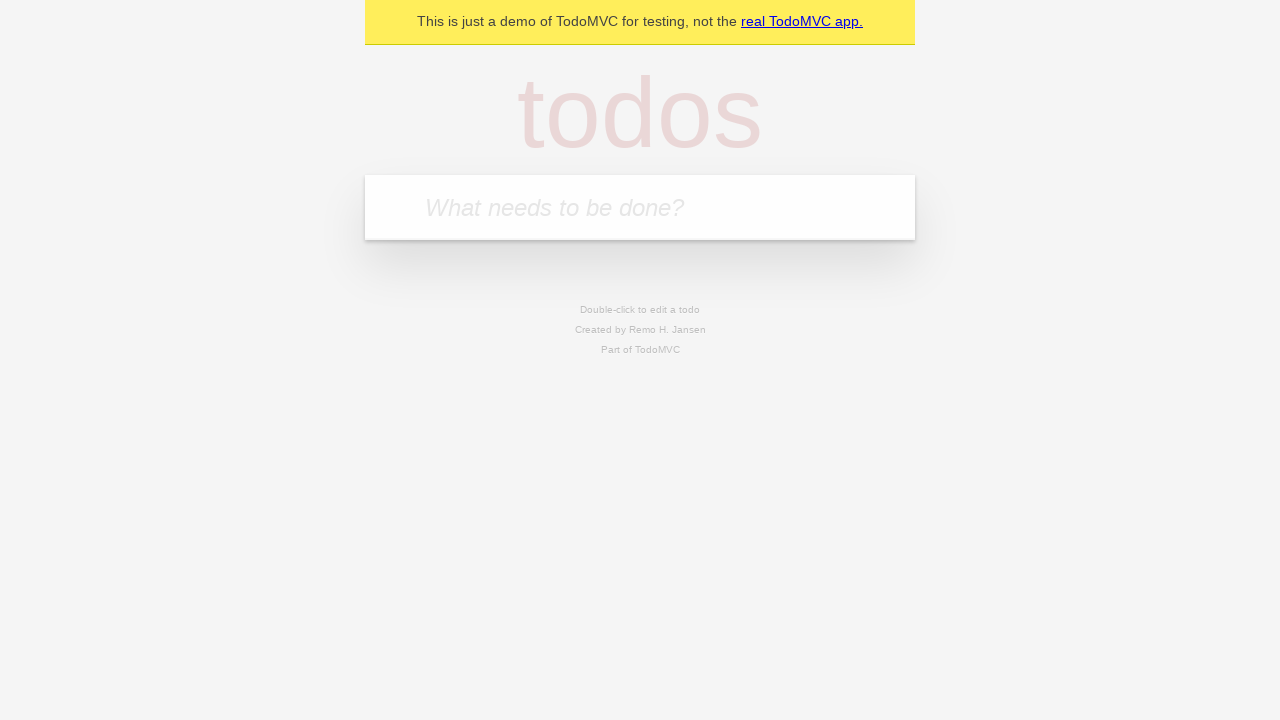

Filled todo input field with 'buy some cheese' on internal:attr=[placeholder="What needs to be done?"i]
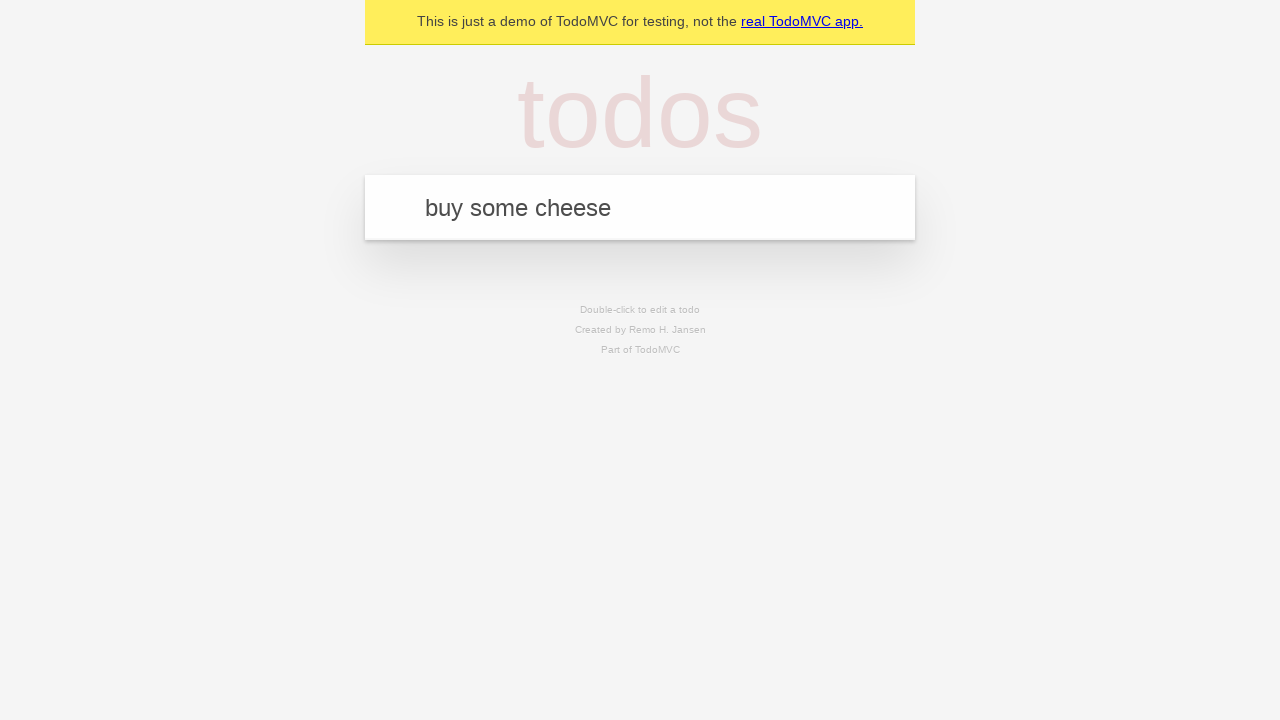

Pressed Enter to add first todo item on internal:attr=[placeholder="What needs to be done?"i]
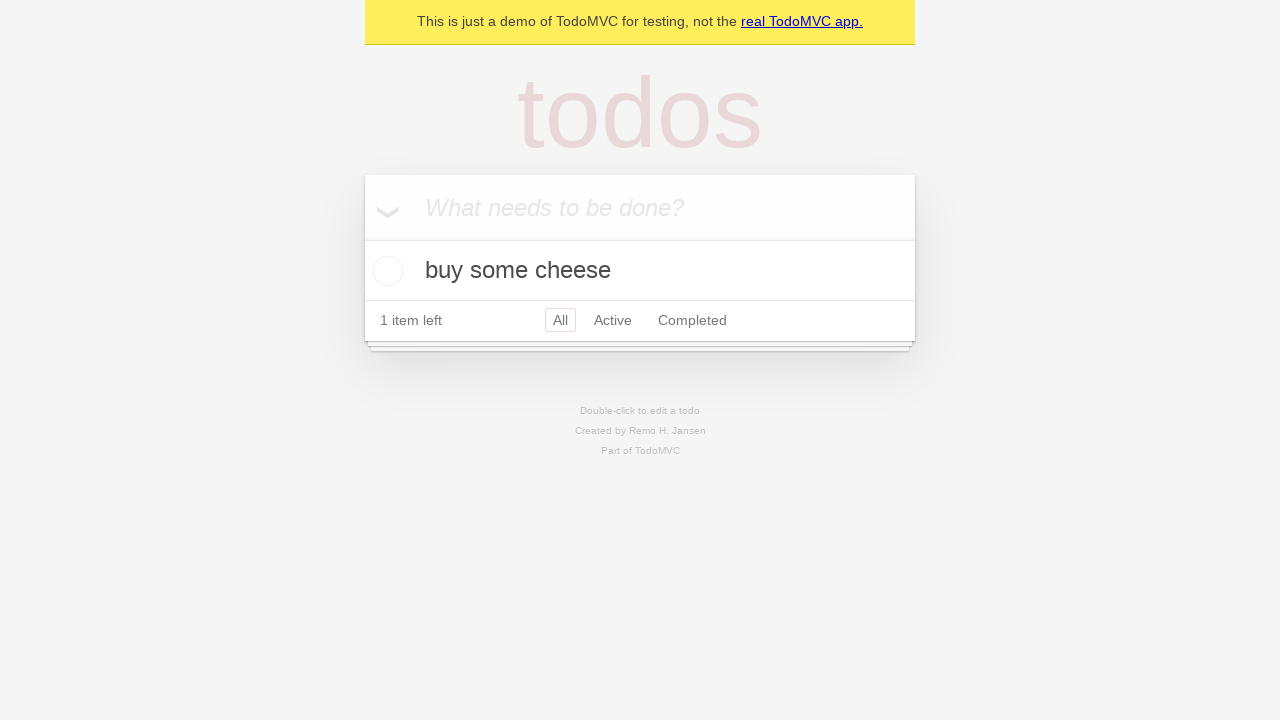

First todo item appeared in the list
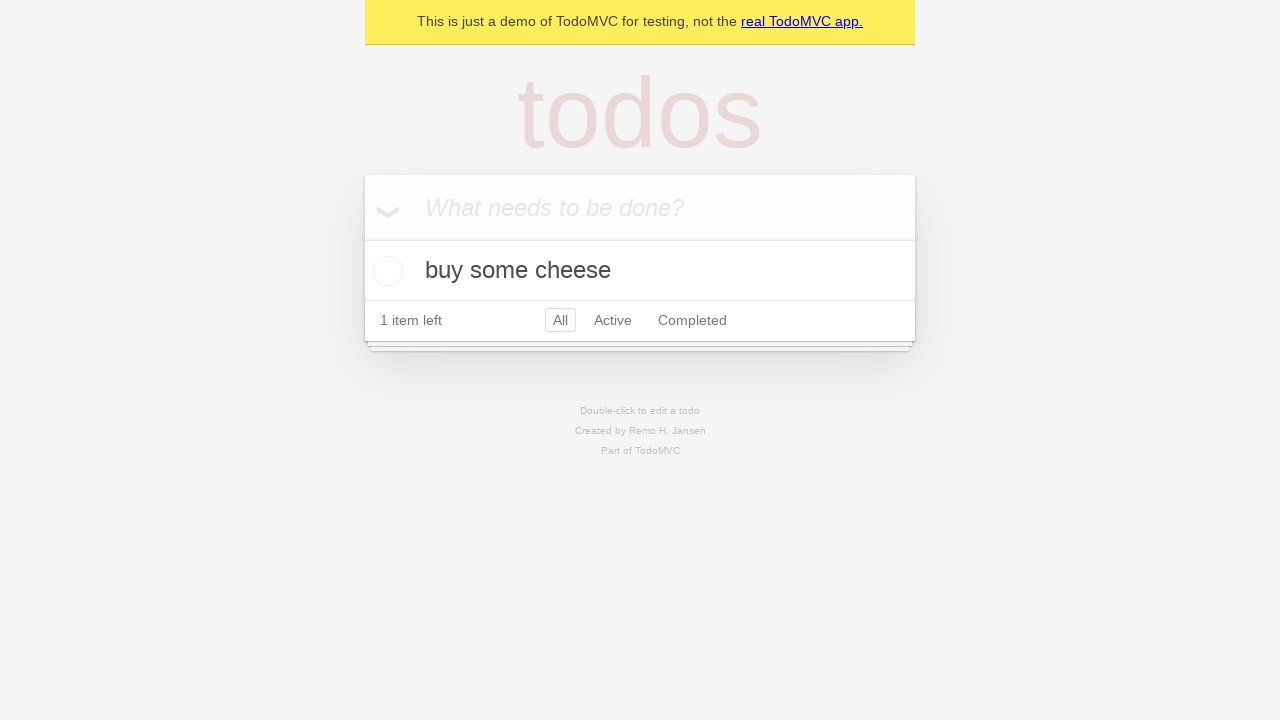

Filled todo input field with 'feed the cat' on internal:attr=[placeholder="What needs to be done?"i]
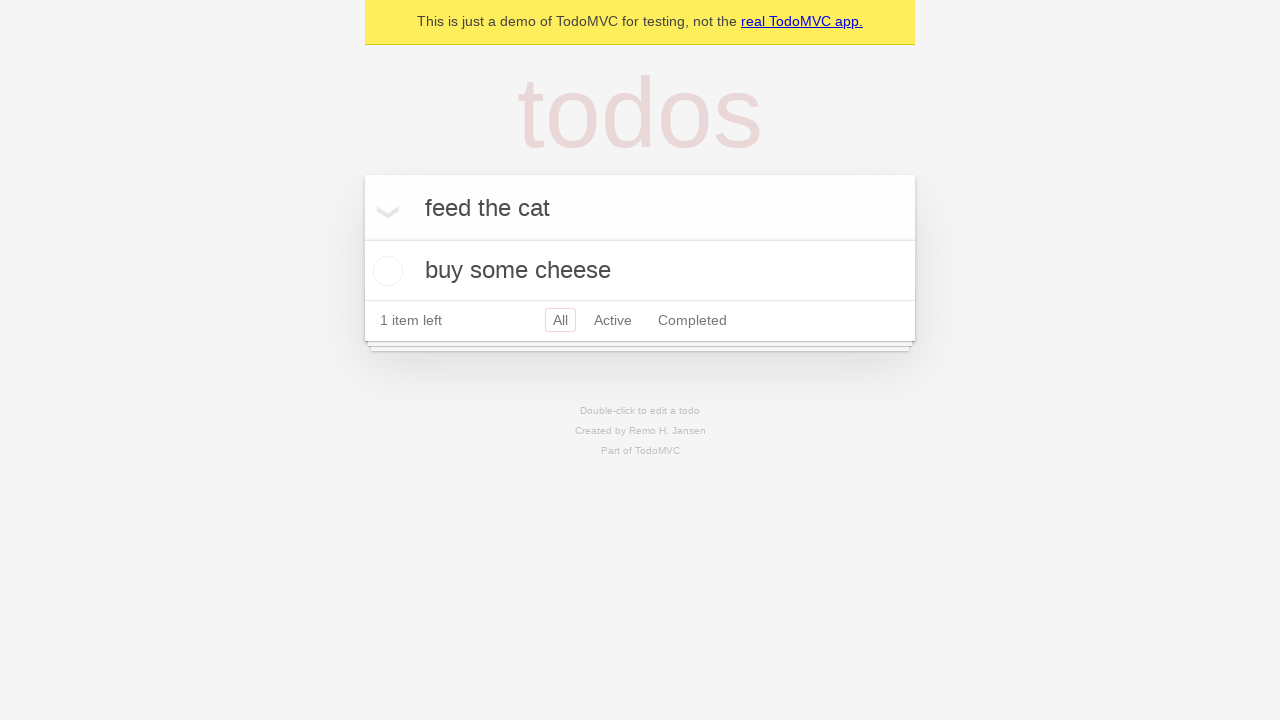

Pressed Enter to add second todo item on internal:attr=[placeholder="What needs to be done?"i]
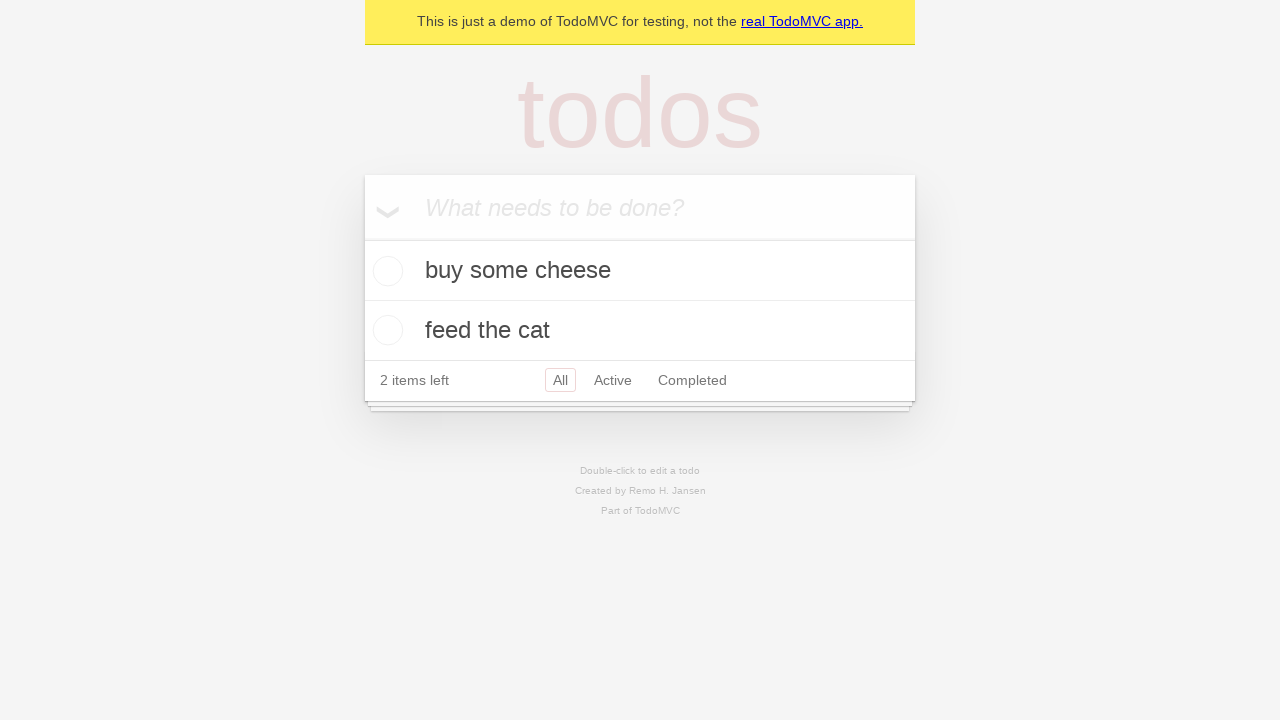

Both todo items are now displayed in the list
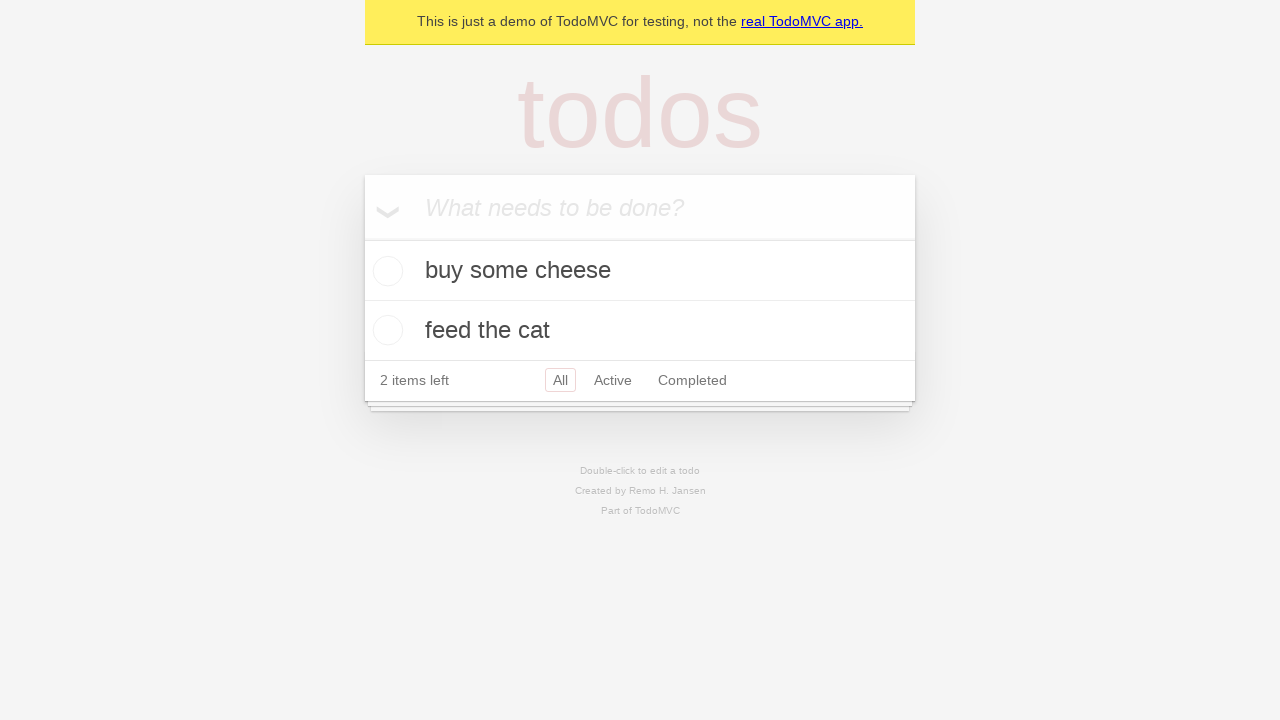

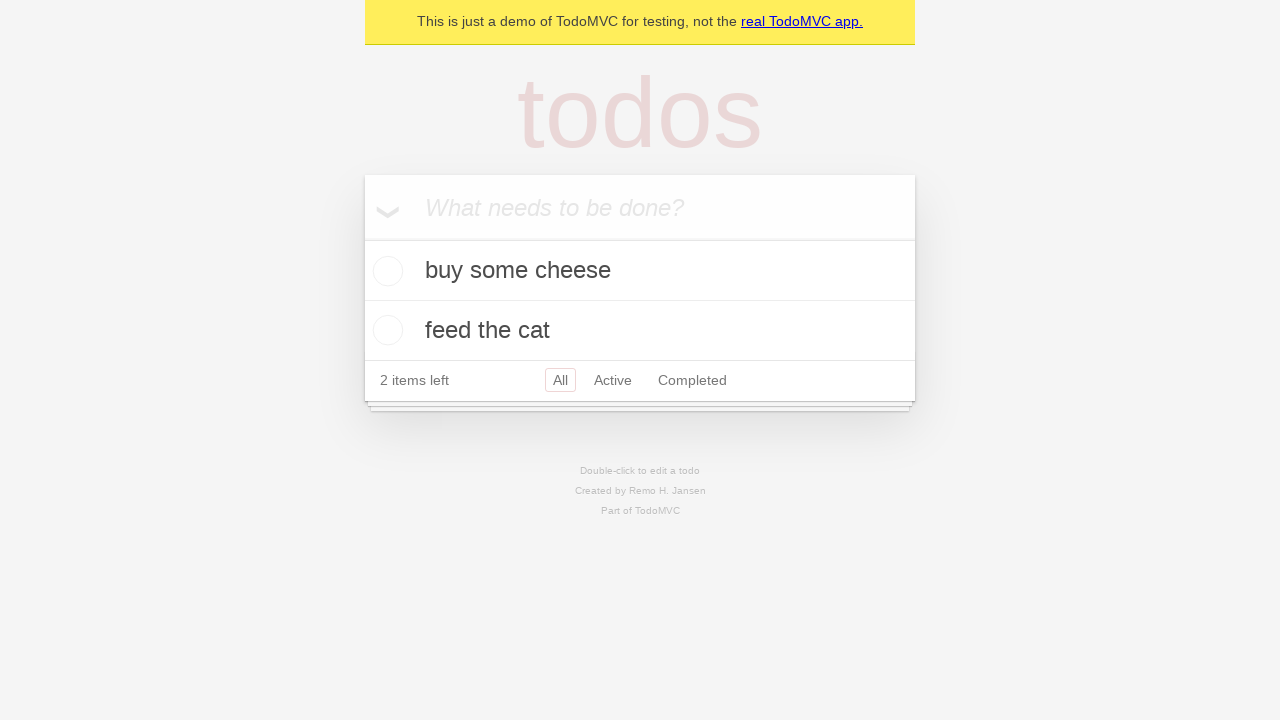